Tests file upload functionality by selecting a file, clicking the upload button, and verifying the success message is displayed

Starting URL: https://the-internet.herokuapp.com/upload

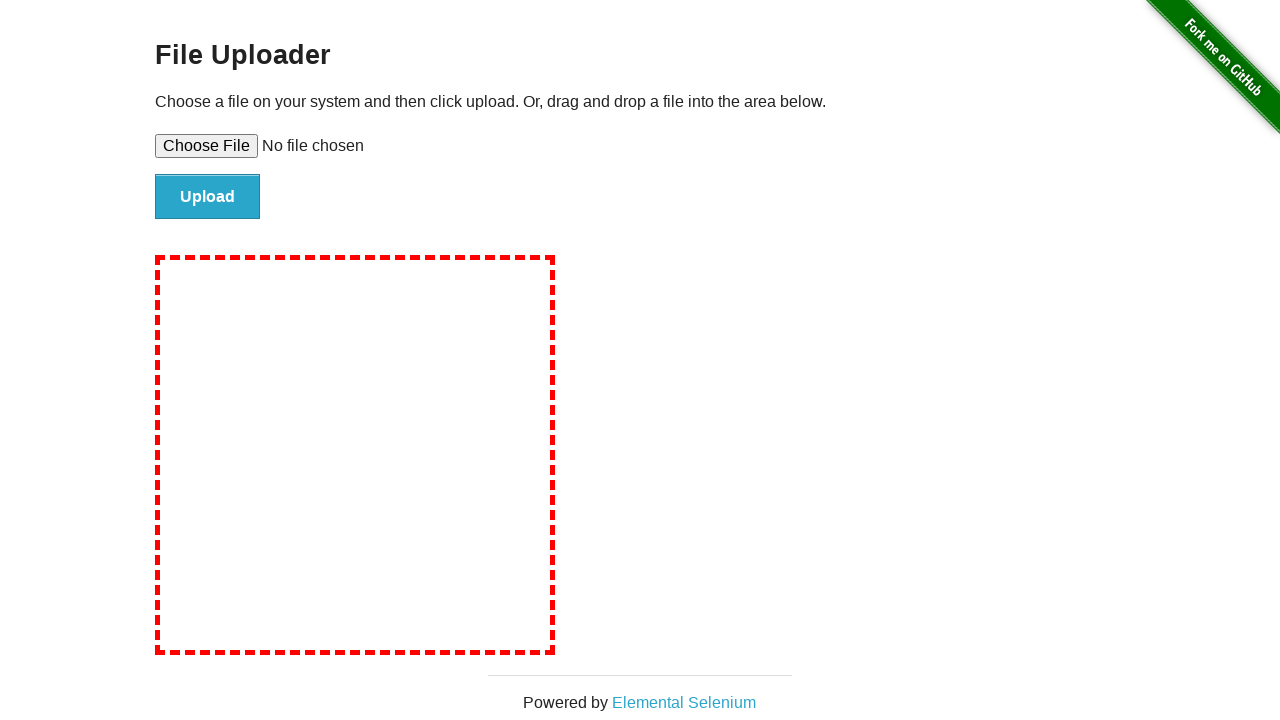

Created temporary test file for upload
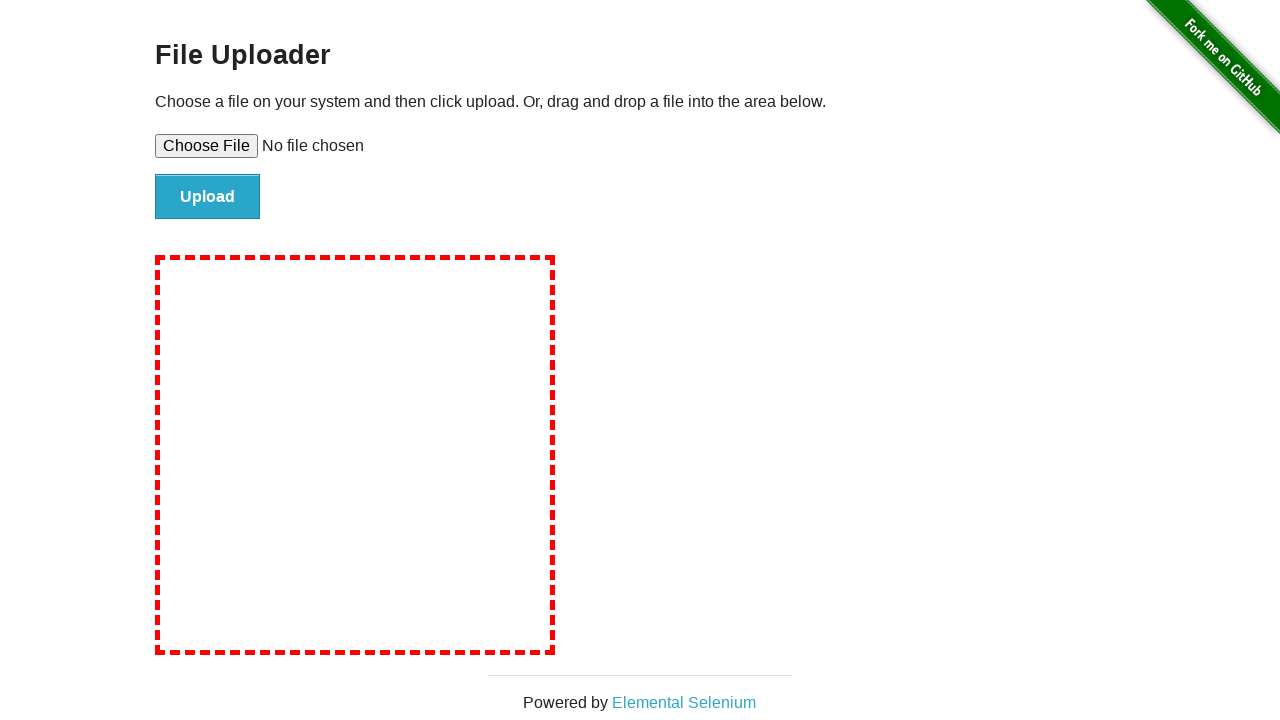

Selected file for upload using file input
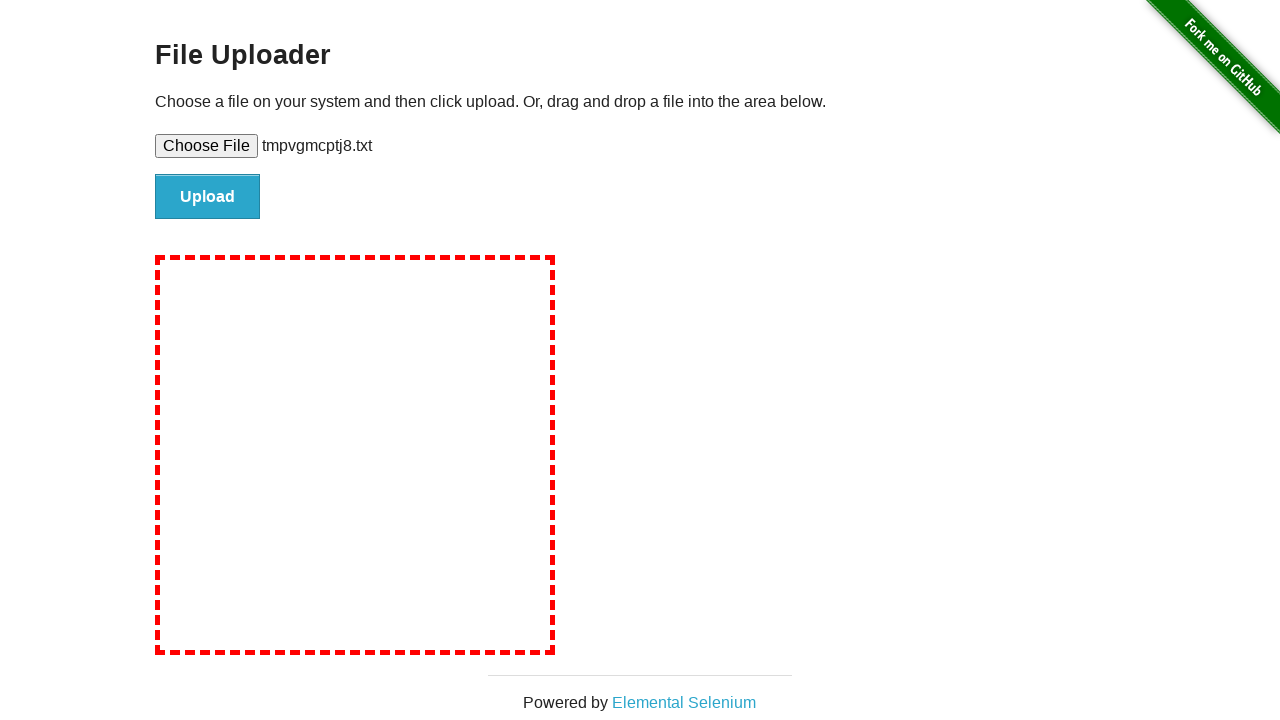

Clicked upload button to submit file at (208, 197) on #file-submit
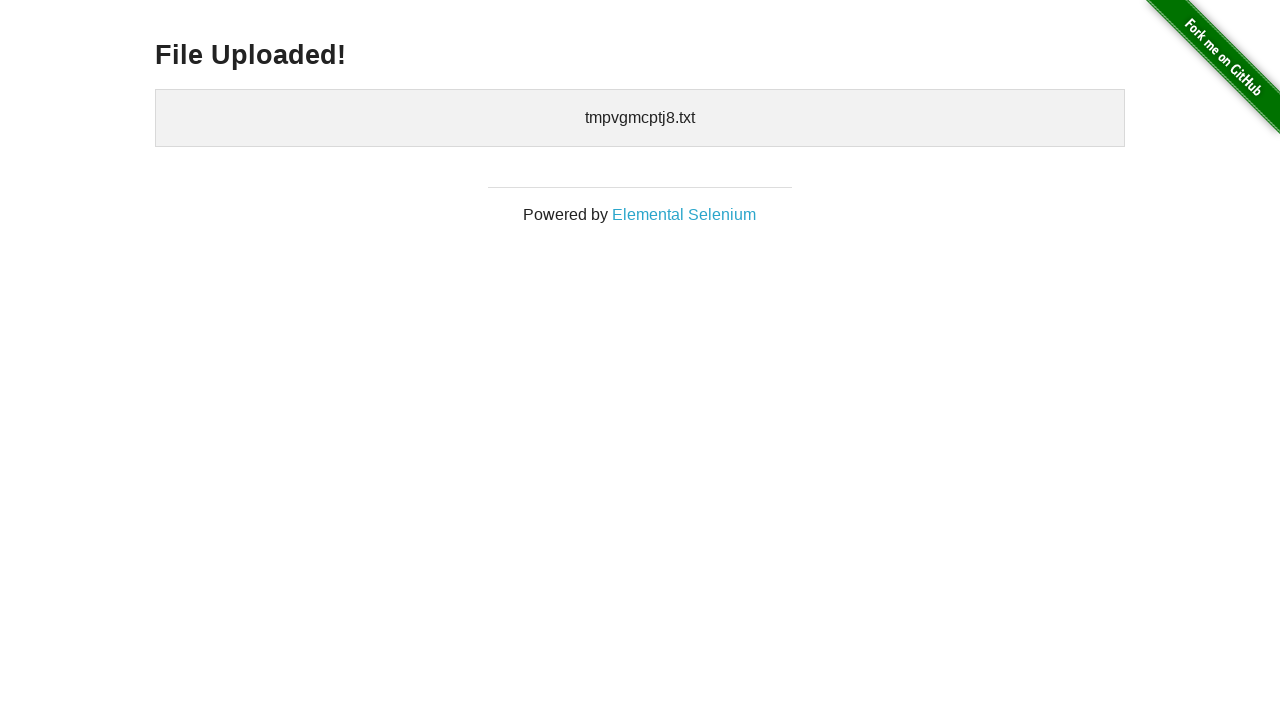

Upload success message appeared
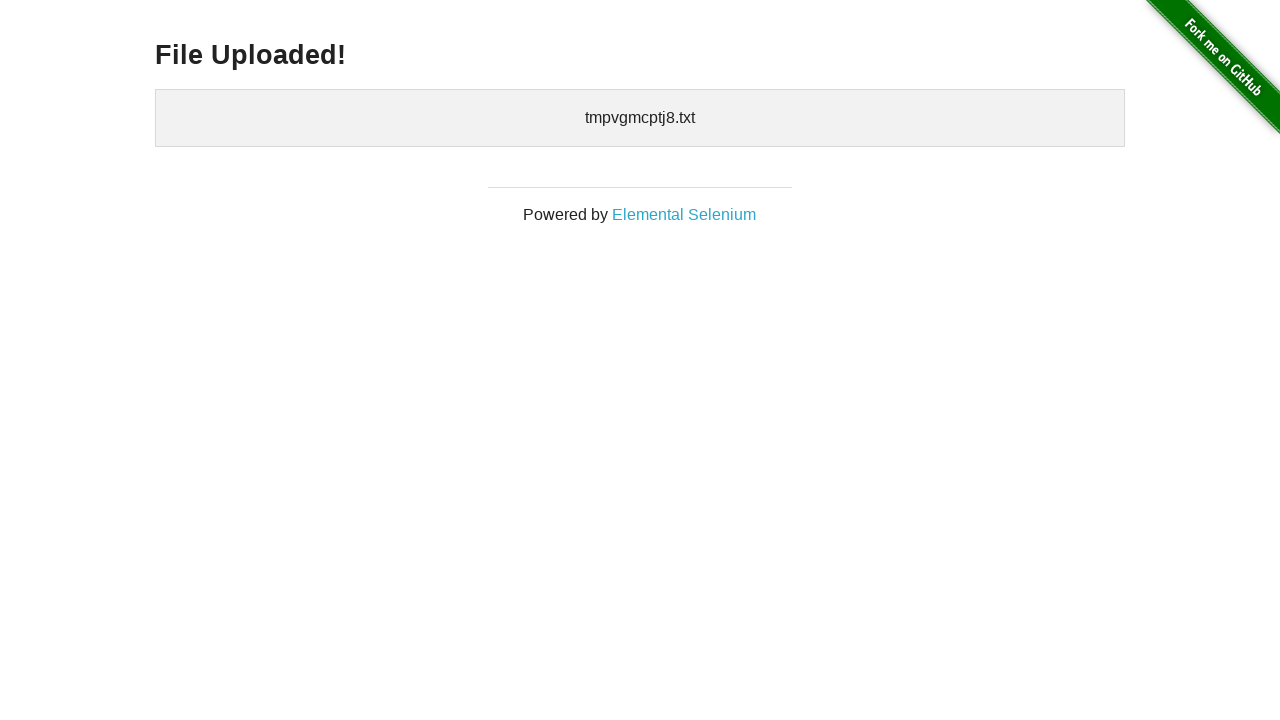

Retrieved upload success message text
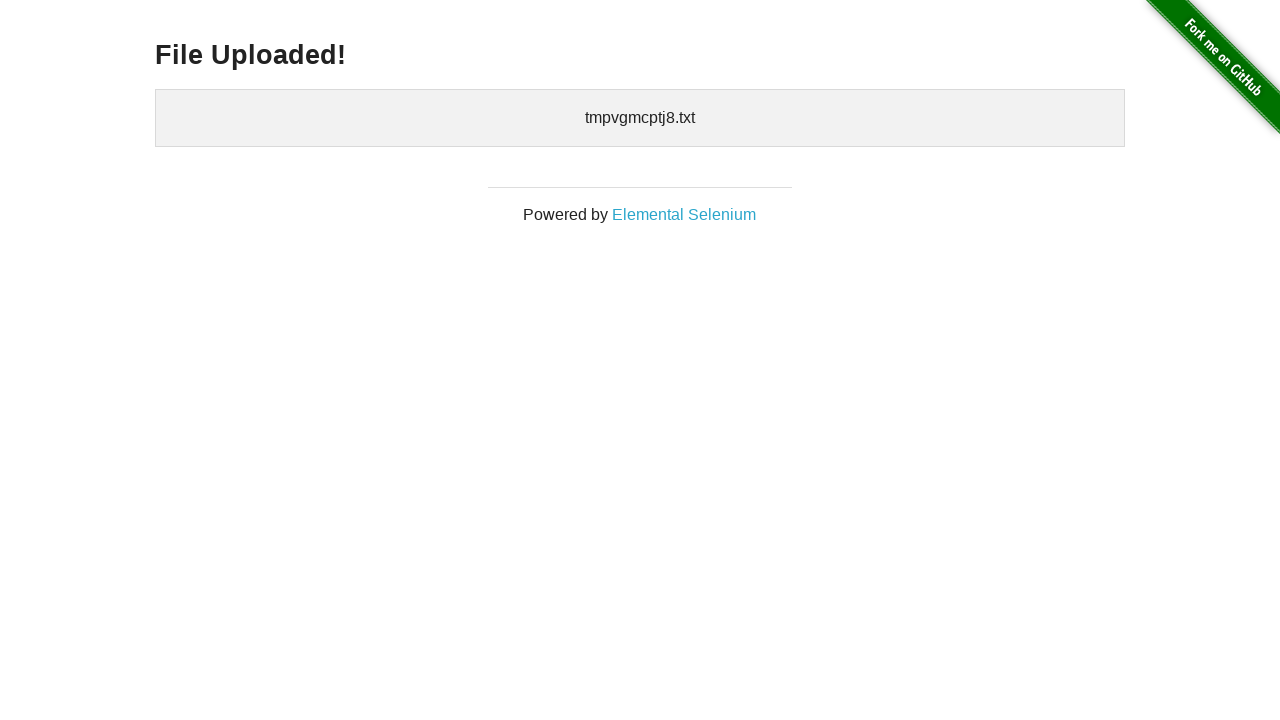

Verified success message matches 'File Uploaded!'
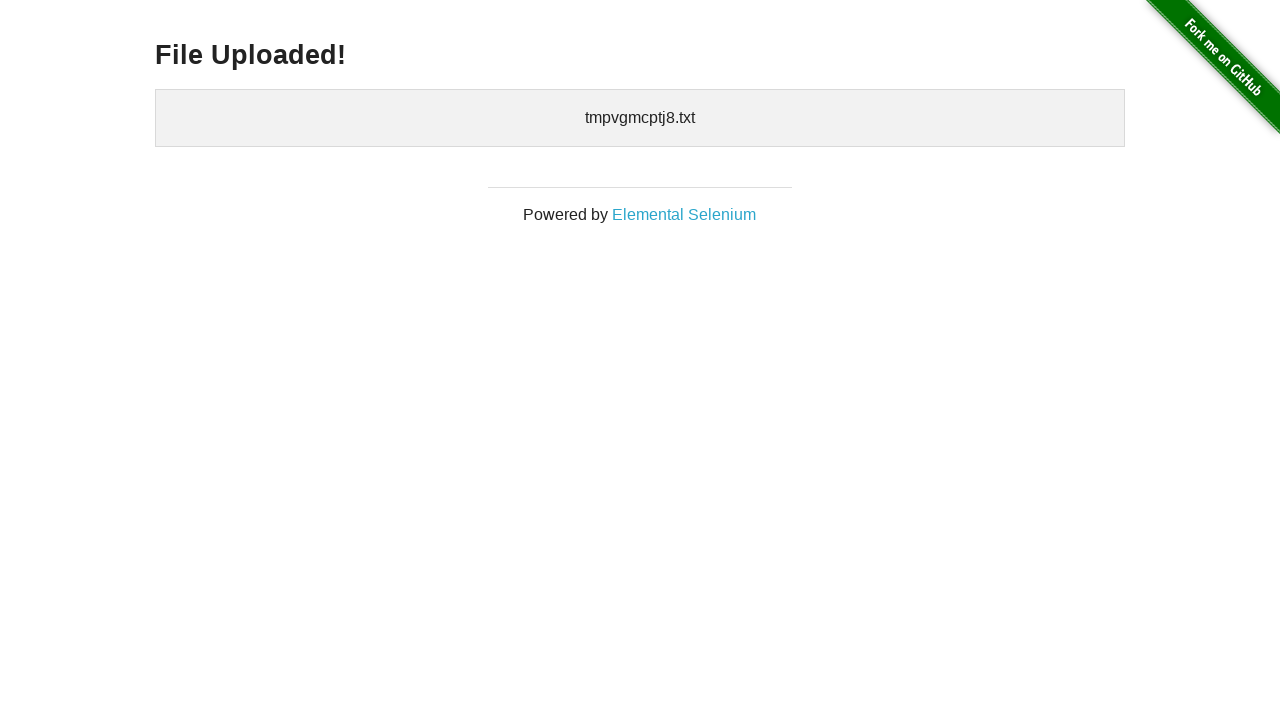

Cleaned up temporary test file
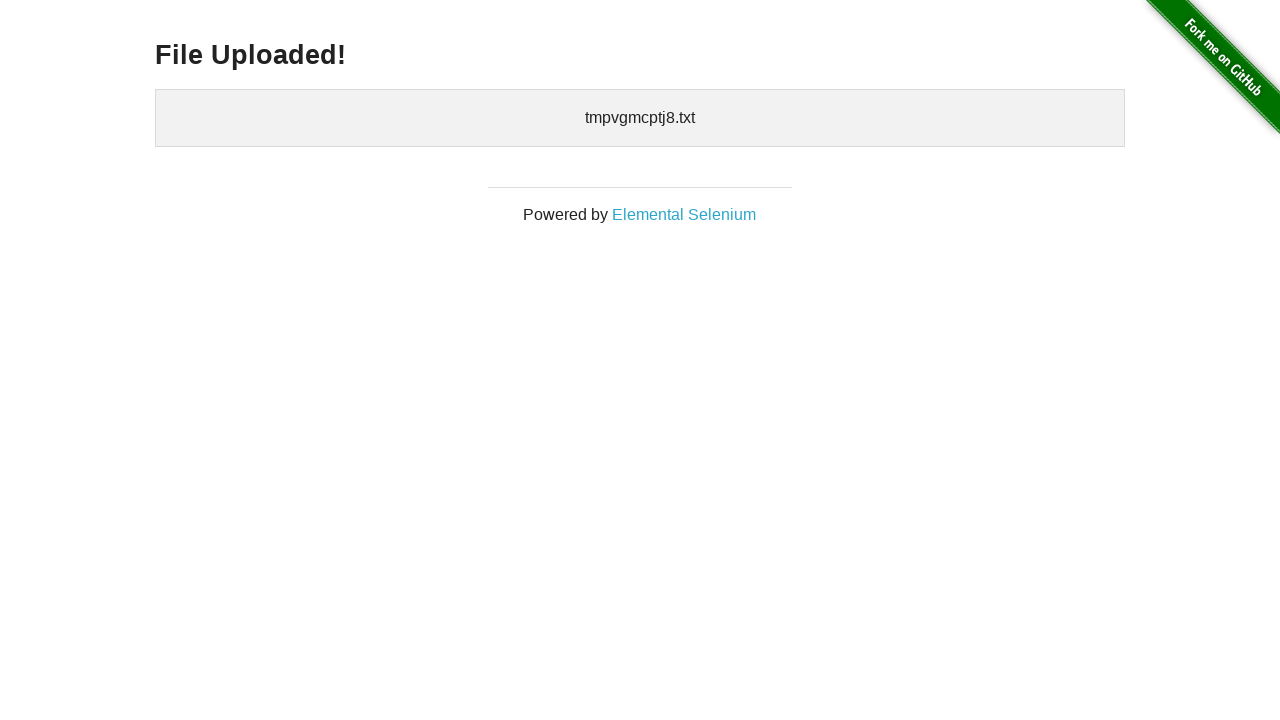

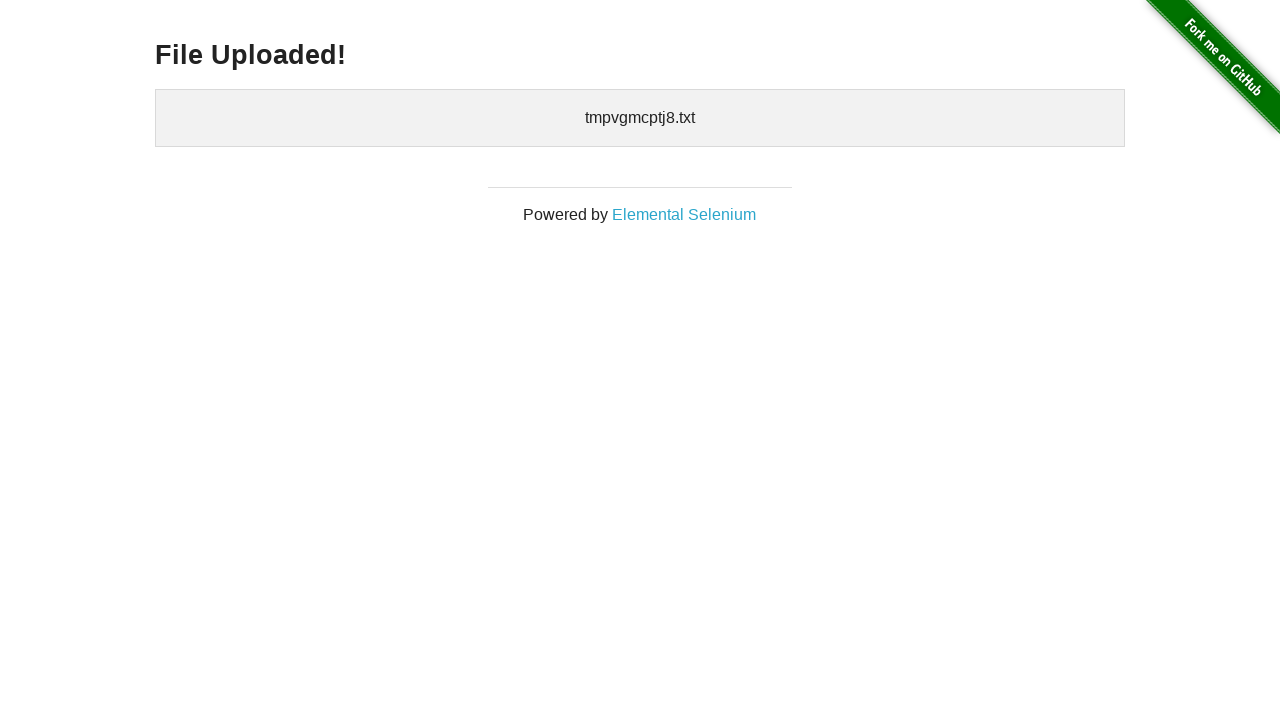